Tests adding a todo item by clicking the input, filling text, and pressing enter

Starting URL: https://demo.playwright.dev/todomvc/#/

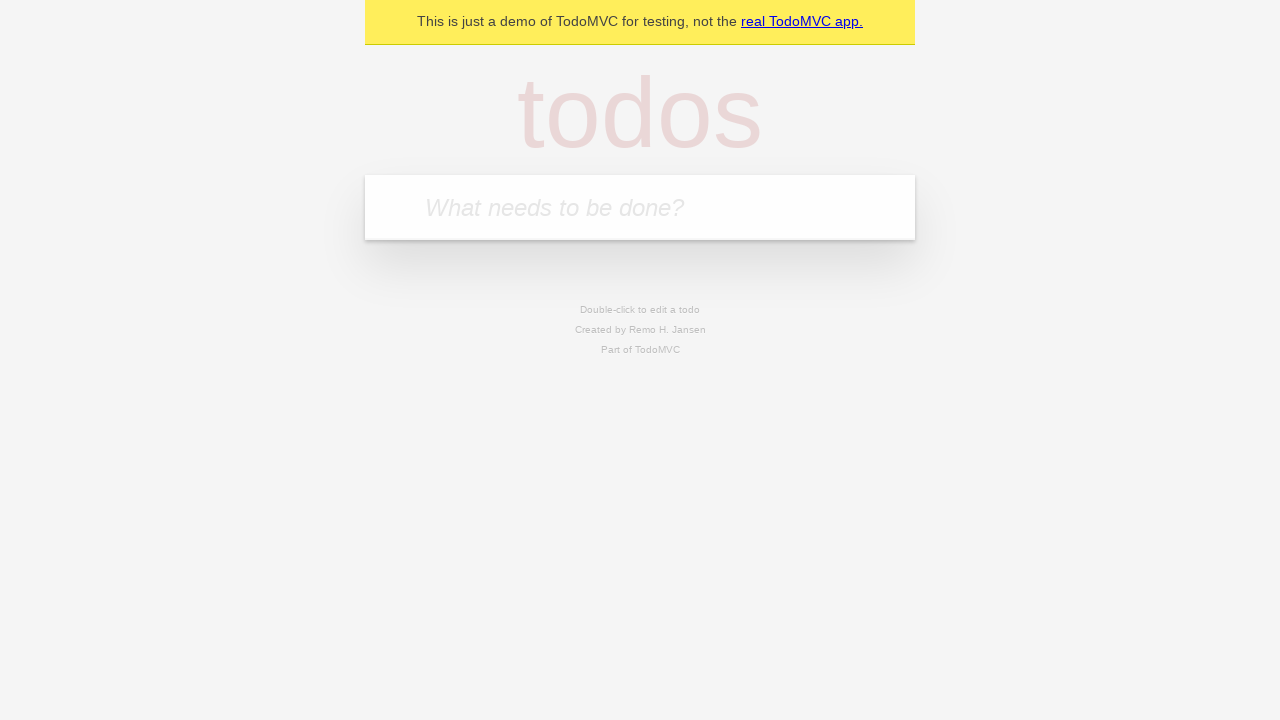

Clicked on the todo input field at (640, 207) on internal:attr=[placeholder="What needs to be done?"i]
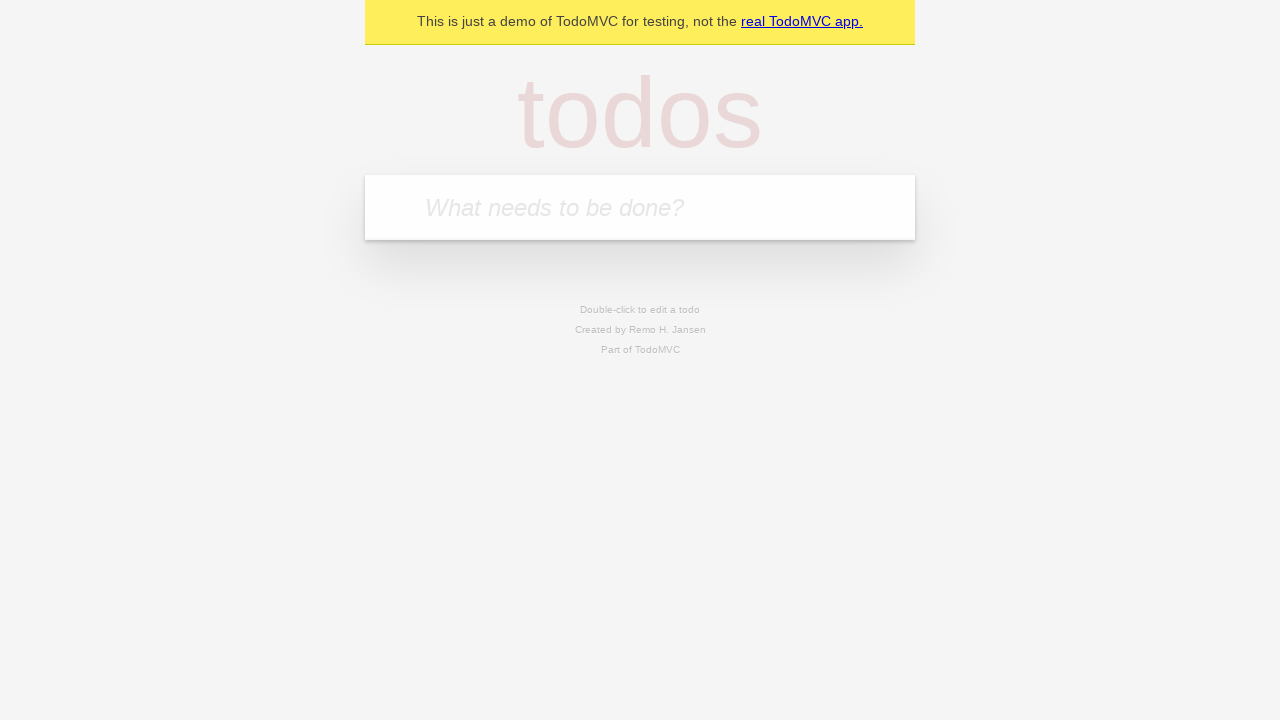

Filled todo input with 'Создать первый сценарий playwright' on internal:attr=[placeholder="What needs to be done?"i]
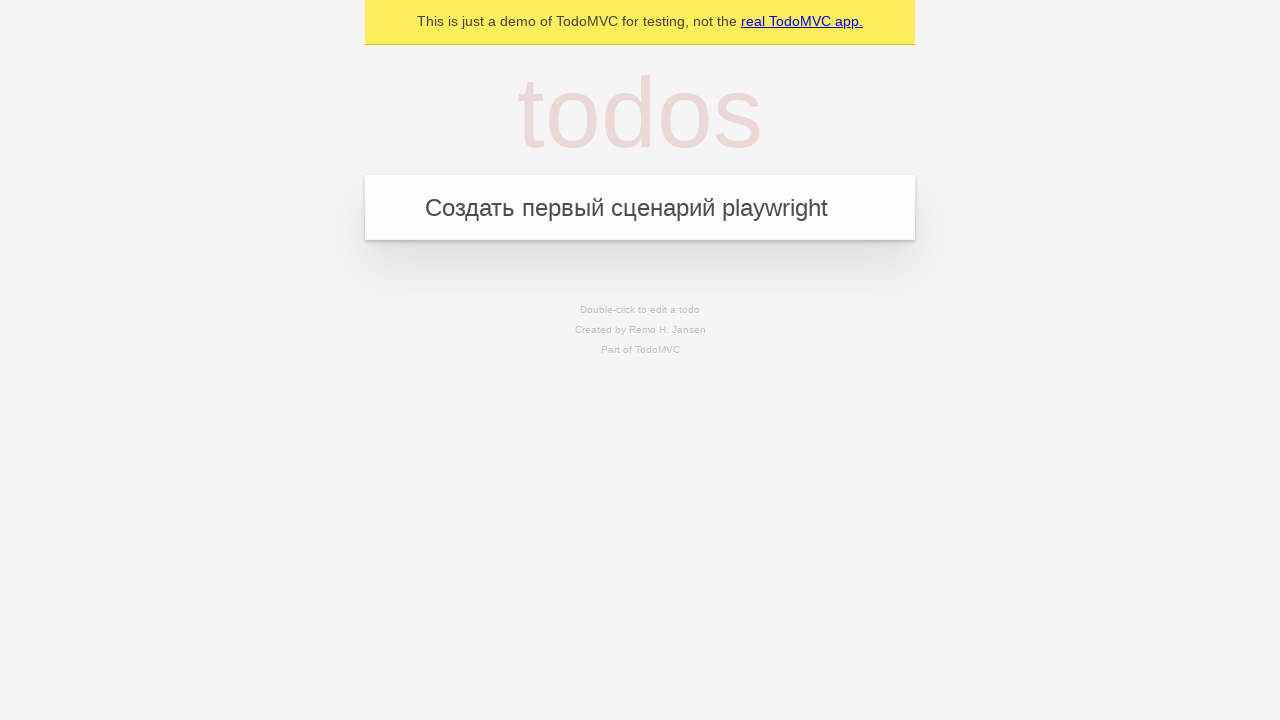

Pressed Enter to add the todo item on internal:attr=[placeholder="What needs to be done?"i]
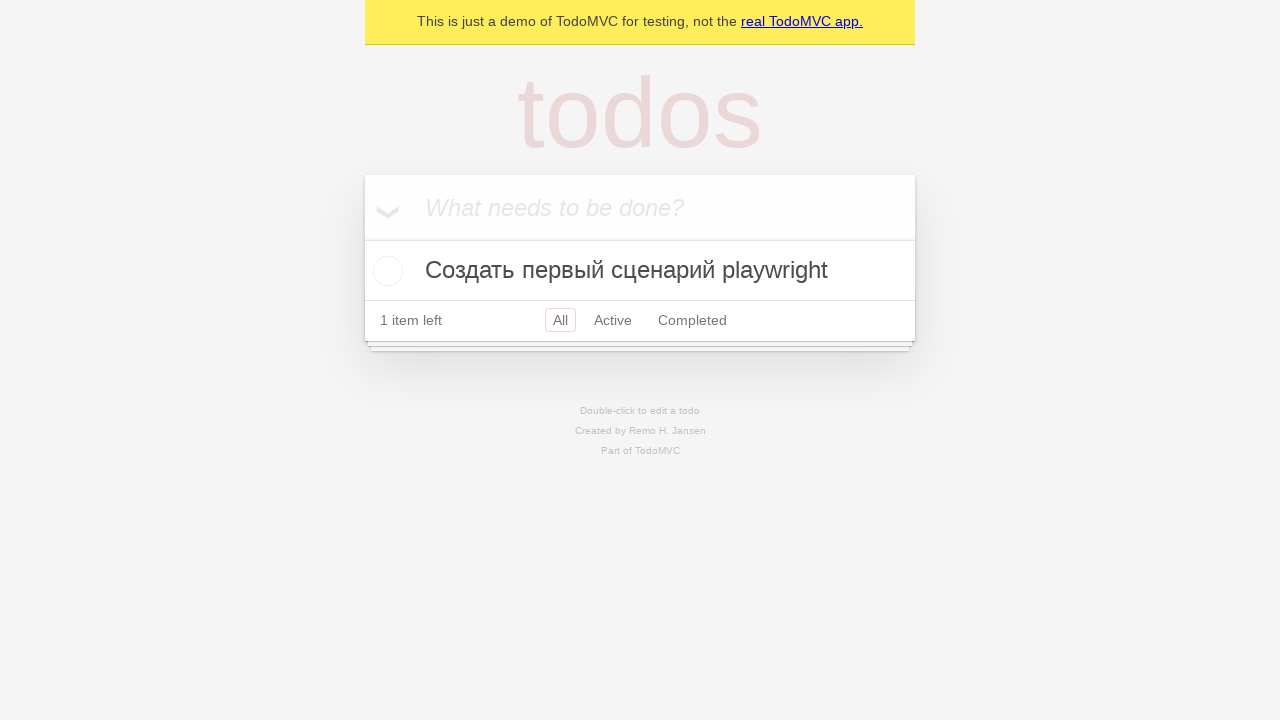

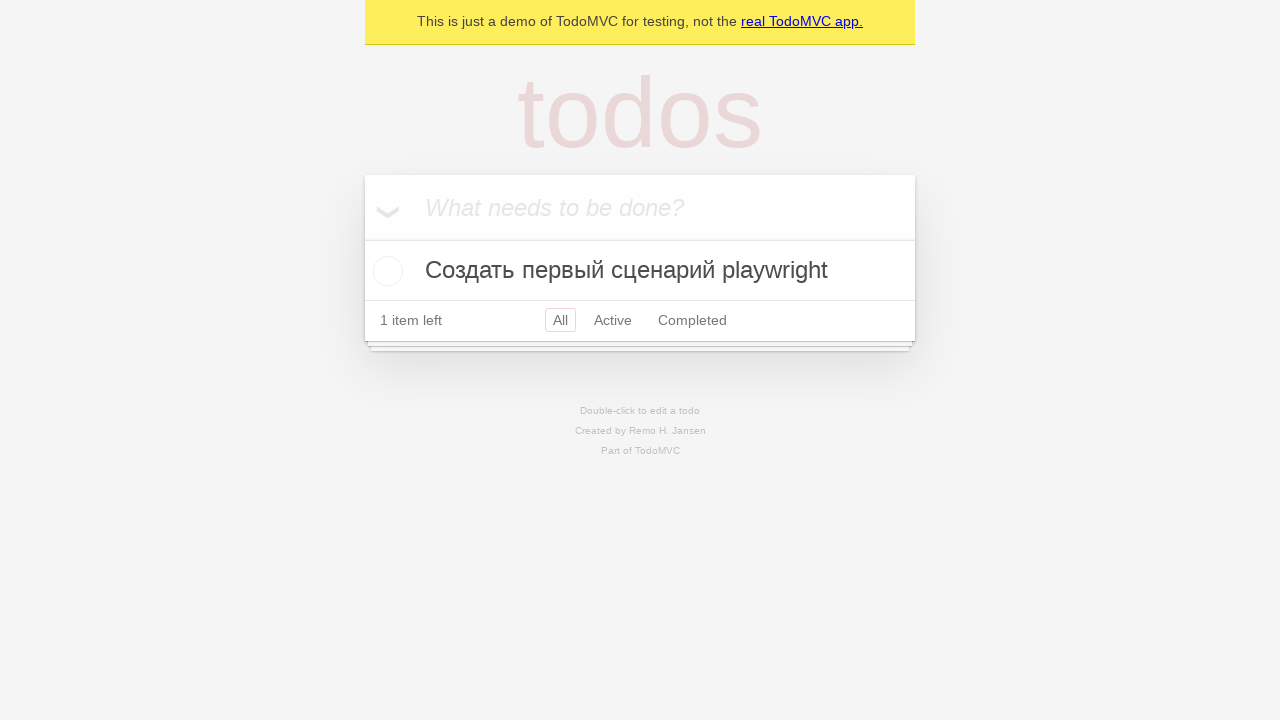